Tests clicking custom radio buttons and checkboxes on a Google Form and verifies their checked state changes

Starting URL: https://docs.google.com/forms/d/e/1FAIpQLSfiypnd69zhuDkjKgqvpID9kwO29UCzeCVrGGtbNPZXQok0jA/viewform

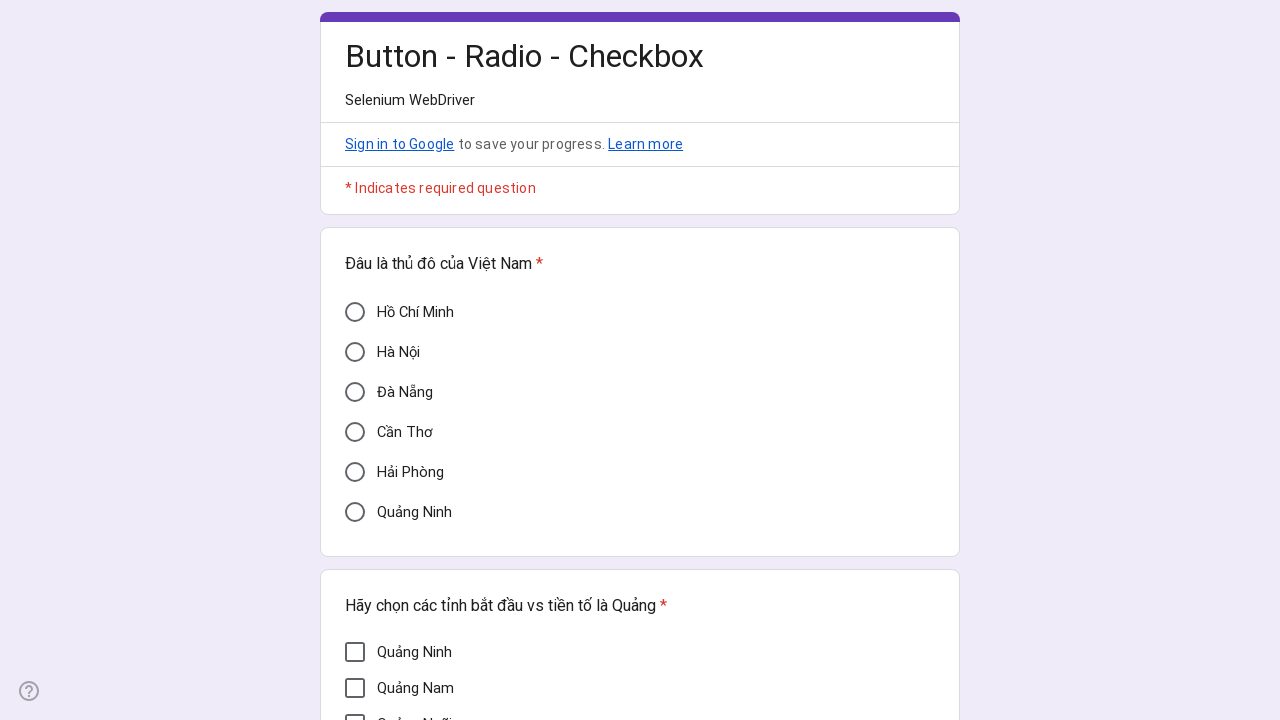

Waited for radio button 'Đà Nẵng' to be displayed
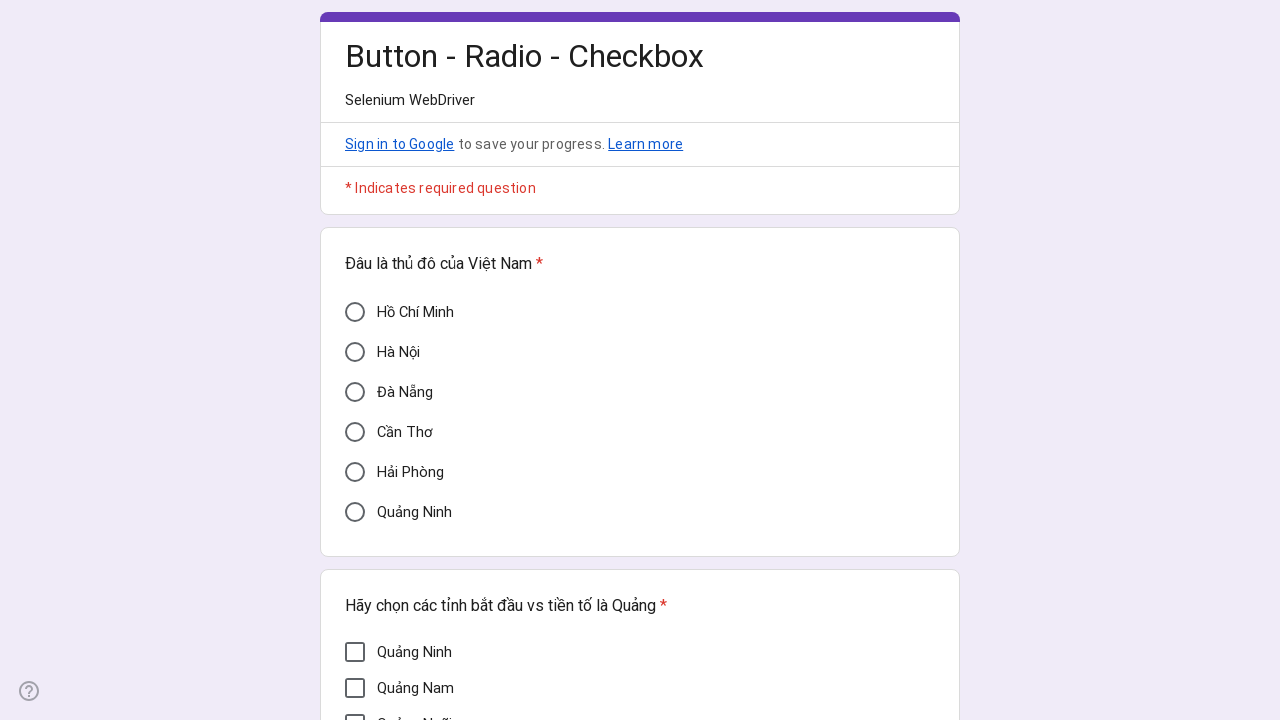

Waited for checkbox 'Quảng Nam' to be displayed
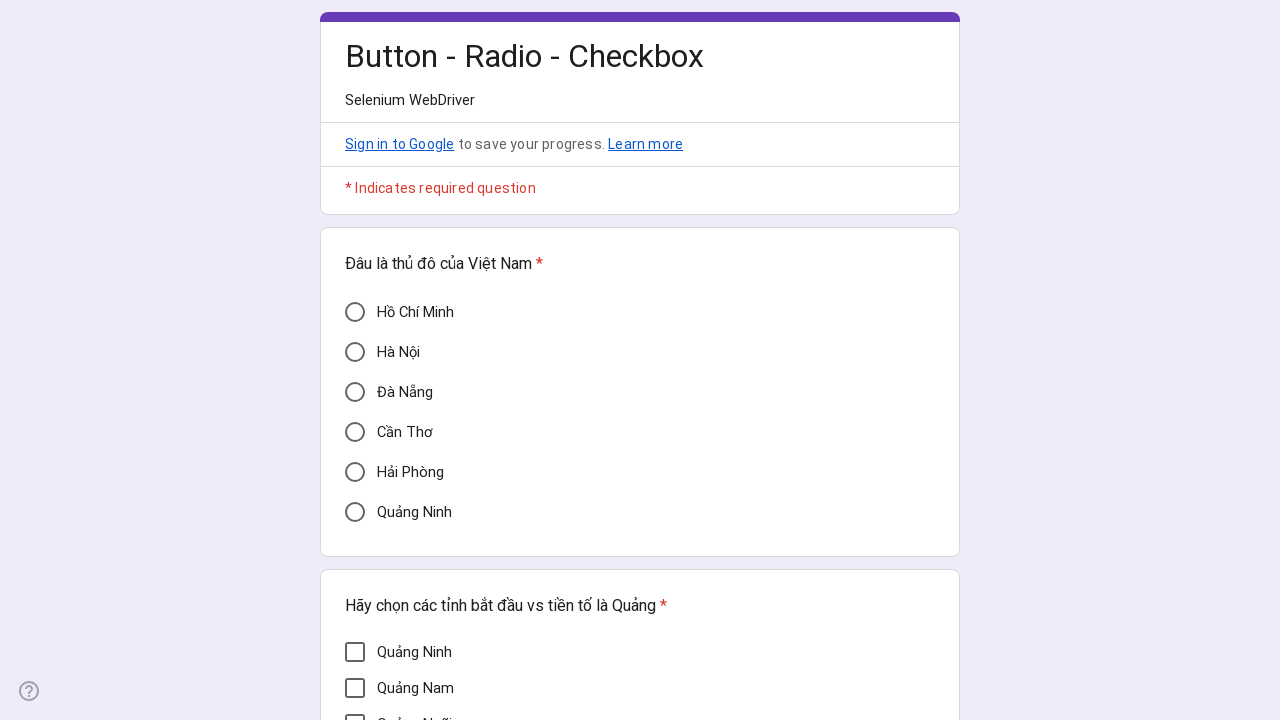

Clicked custom radio button 'Đà Nẵng' using JavaScript
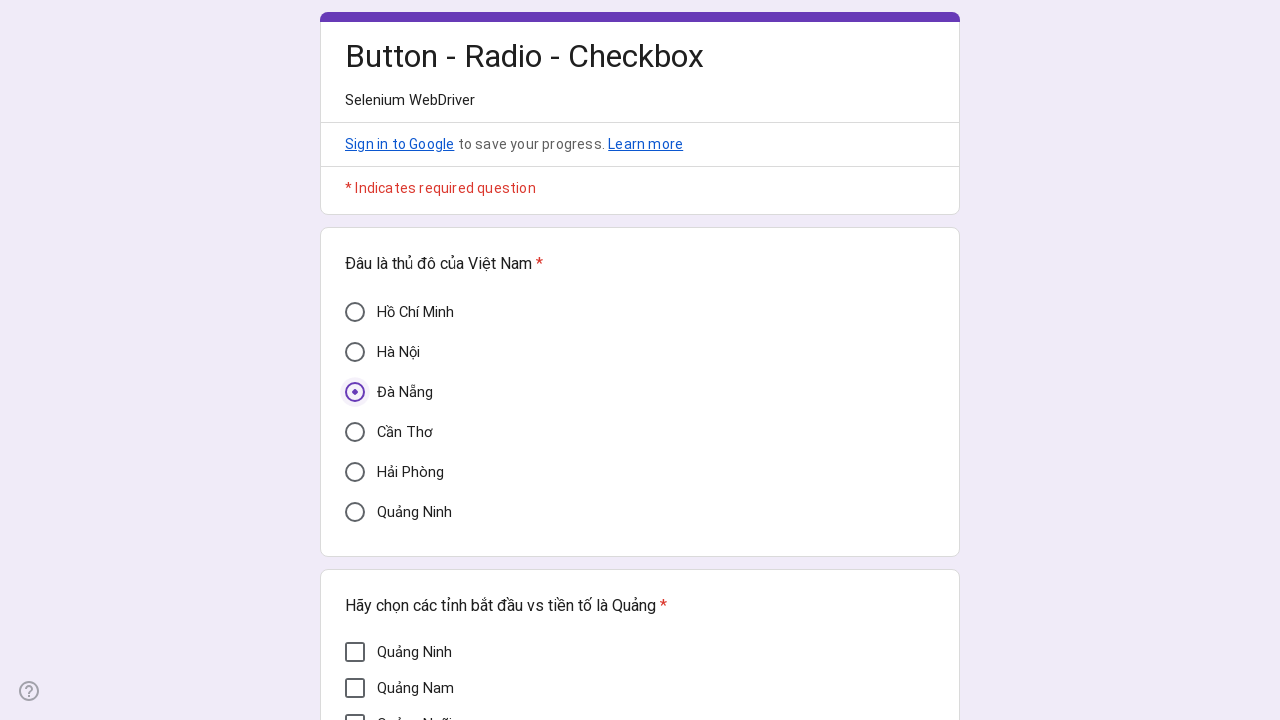

Waited 1000ms for UI to update
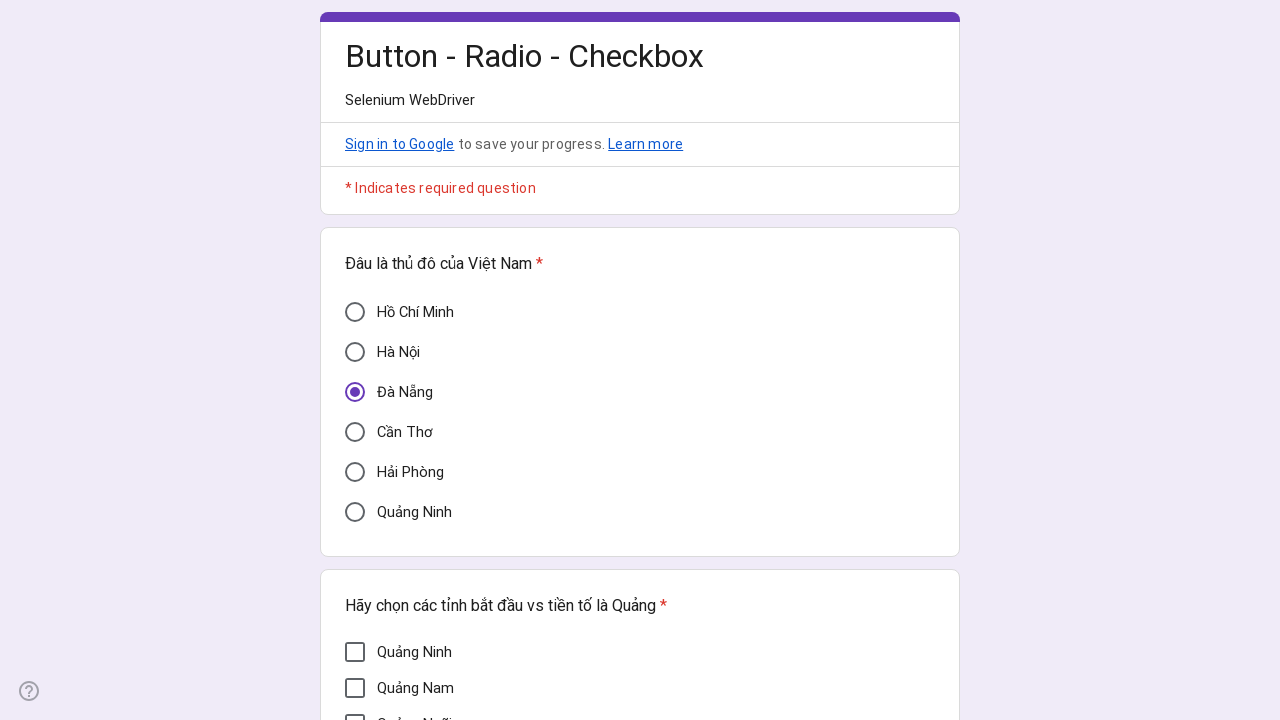

Clicked custom checkbox 'Quảng Nam' using JavaScript
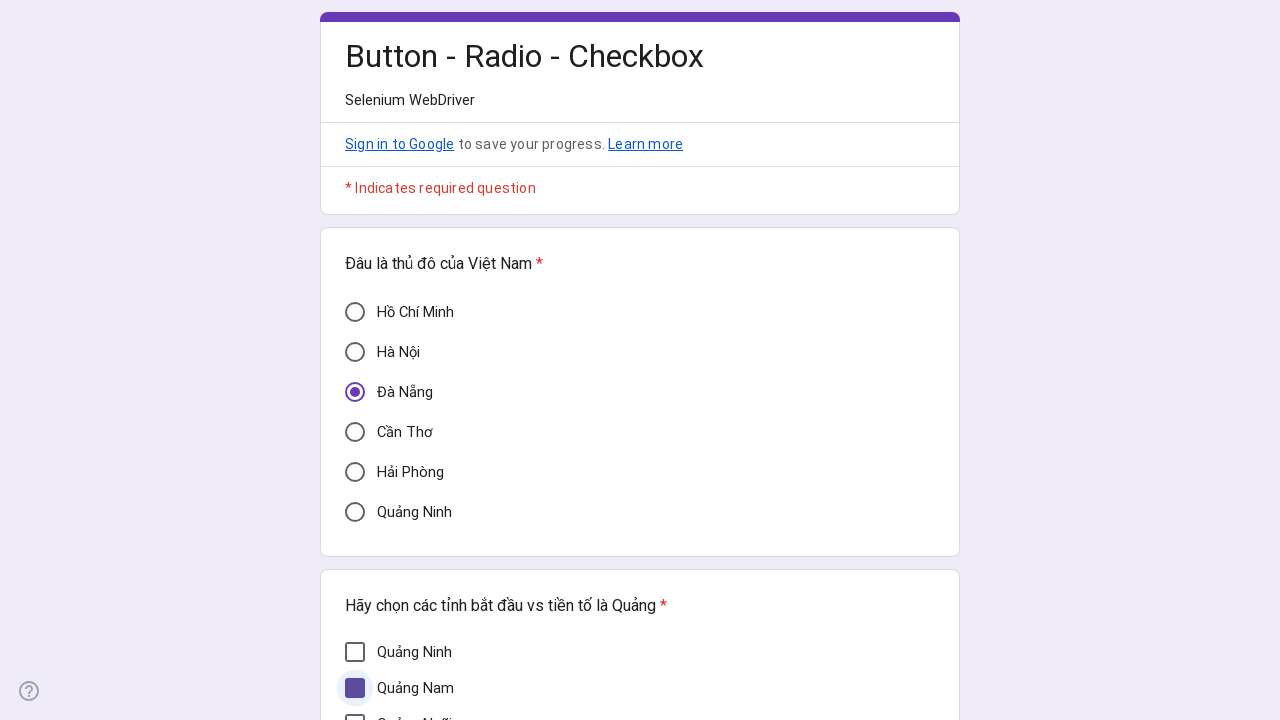

Verified radio button 'Đà Nẵng' is checked (aria-checked='true')
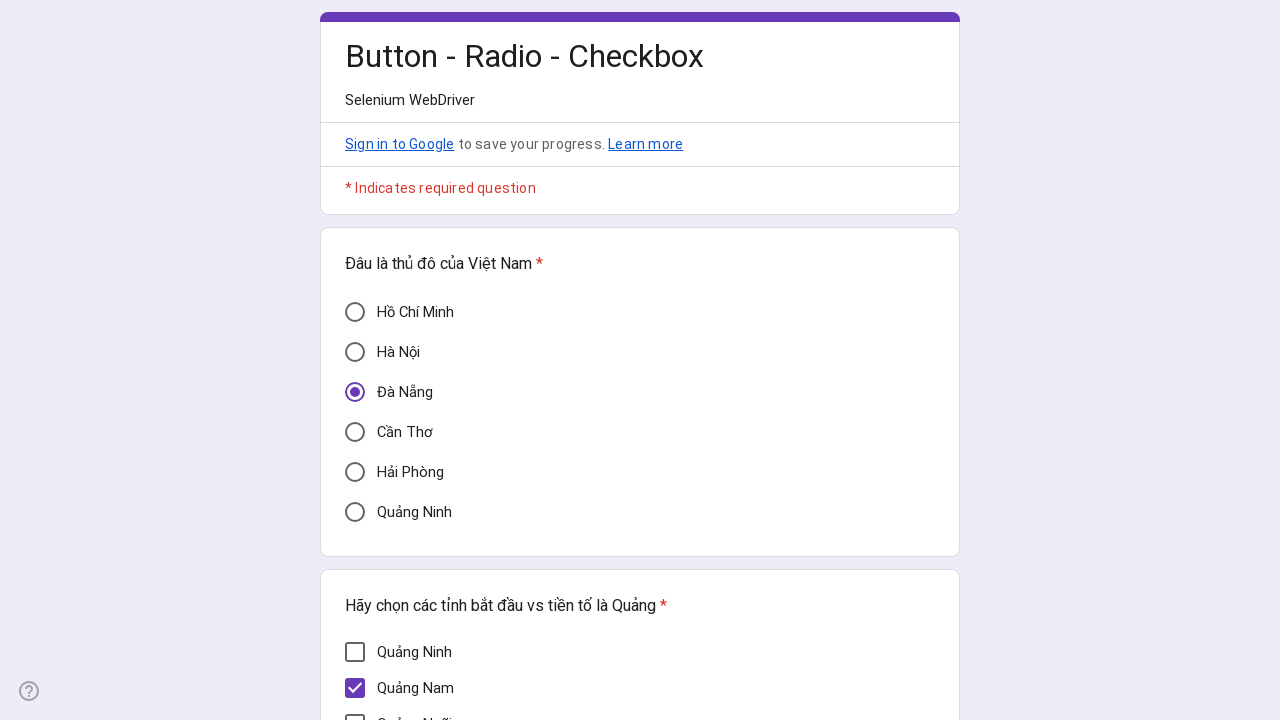

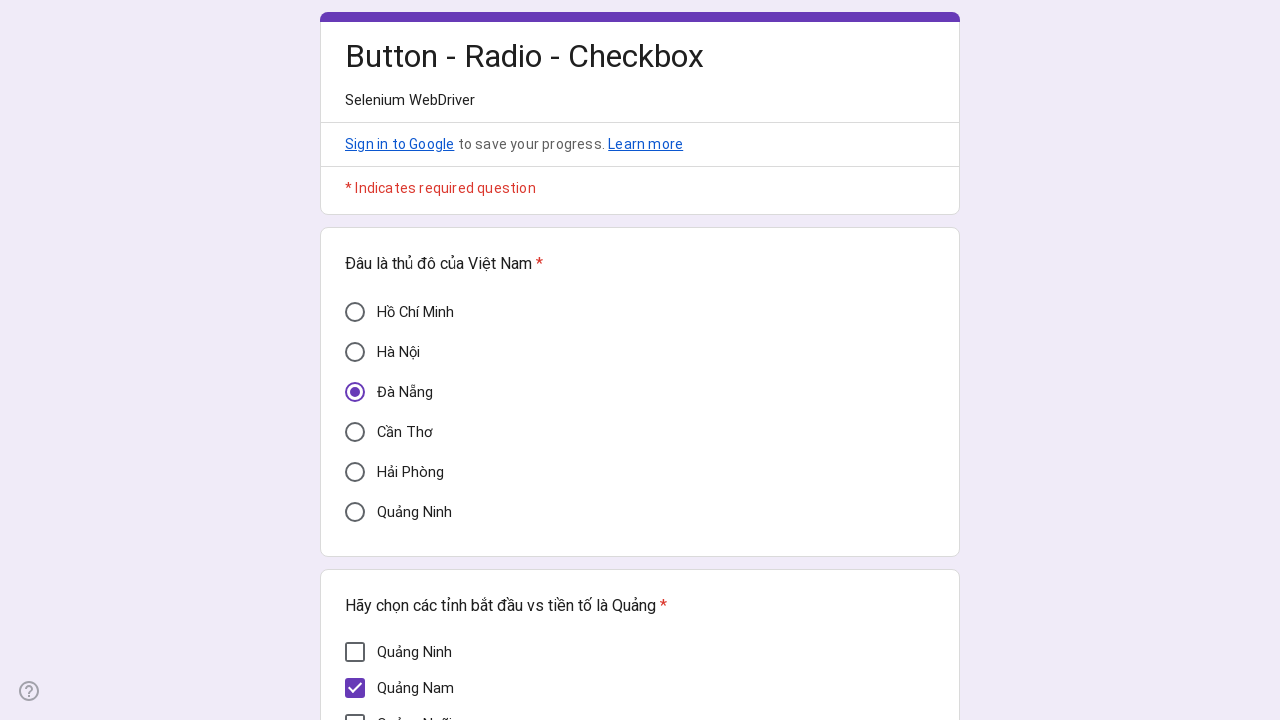